Tests button enabled/disabled states on a buttons demo page by checking the isEnabled property of two buttons

Starting URL: https://www.automationtesting.co.uk/buttons.html

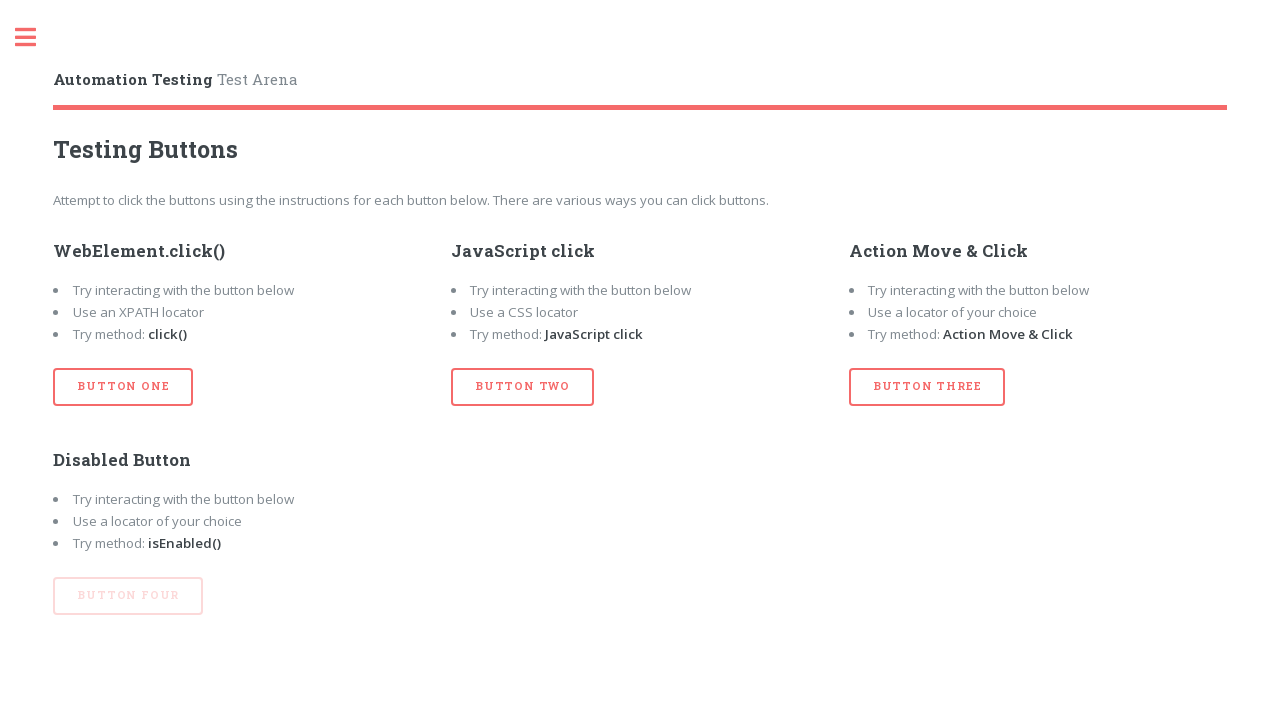

Navigated to buttons demo page
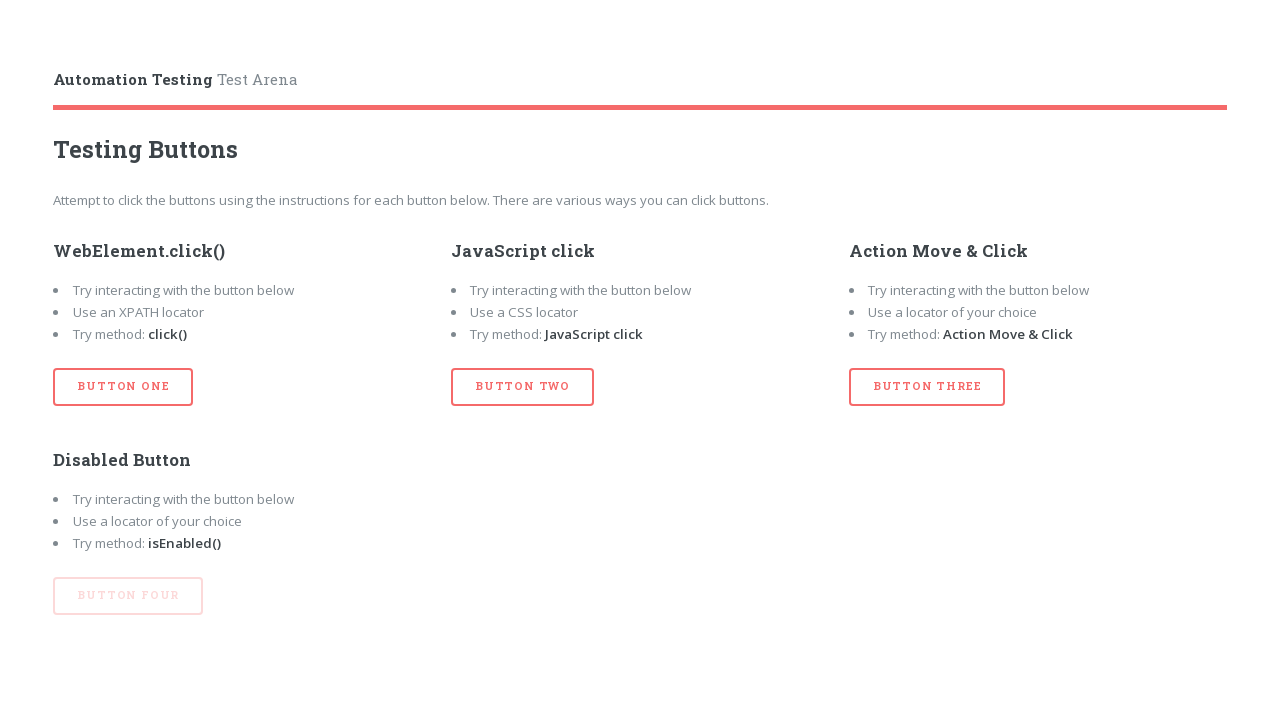

Located button four element
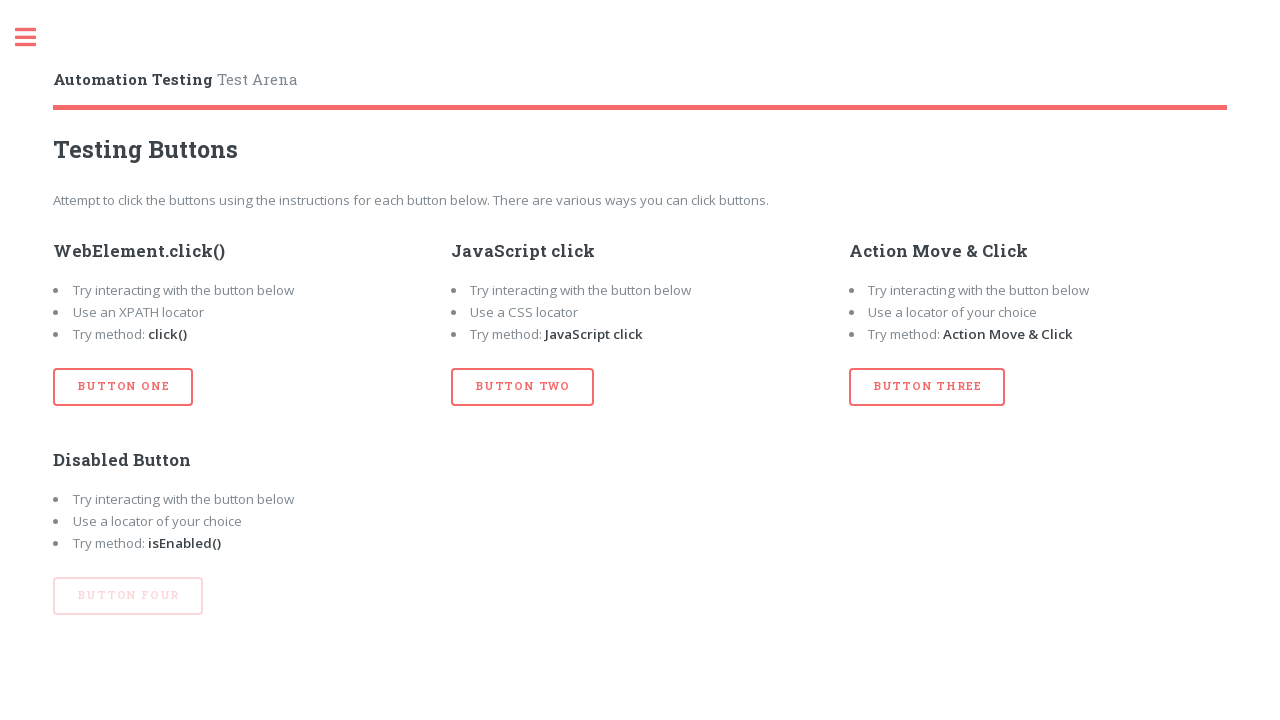

Button four became visible
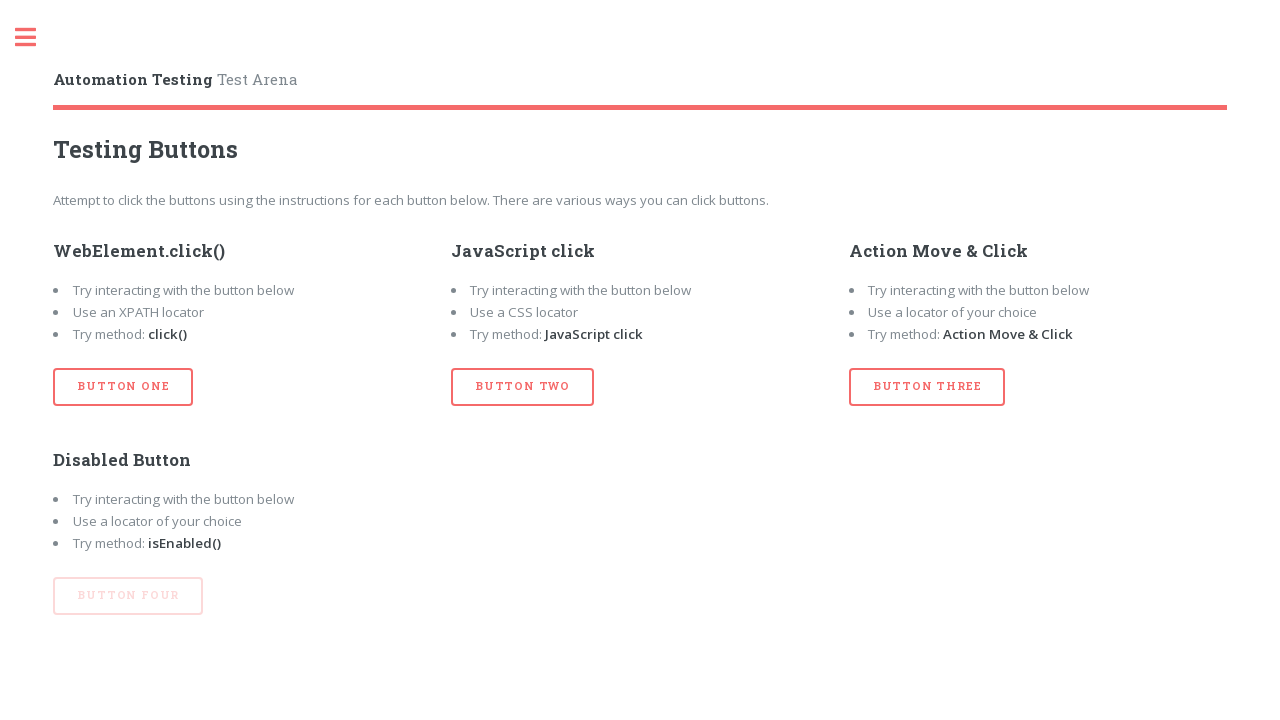

Checked if button four is enabled
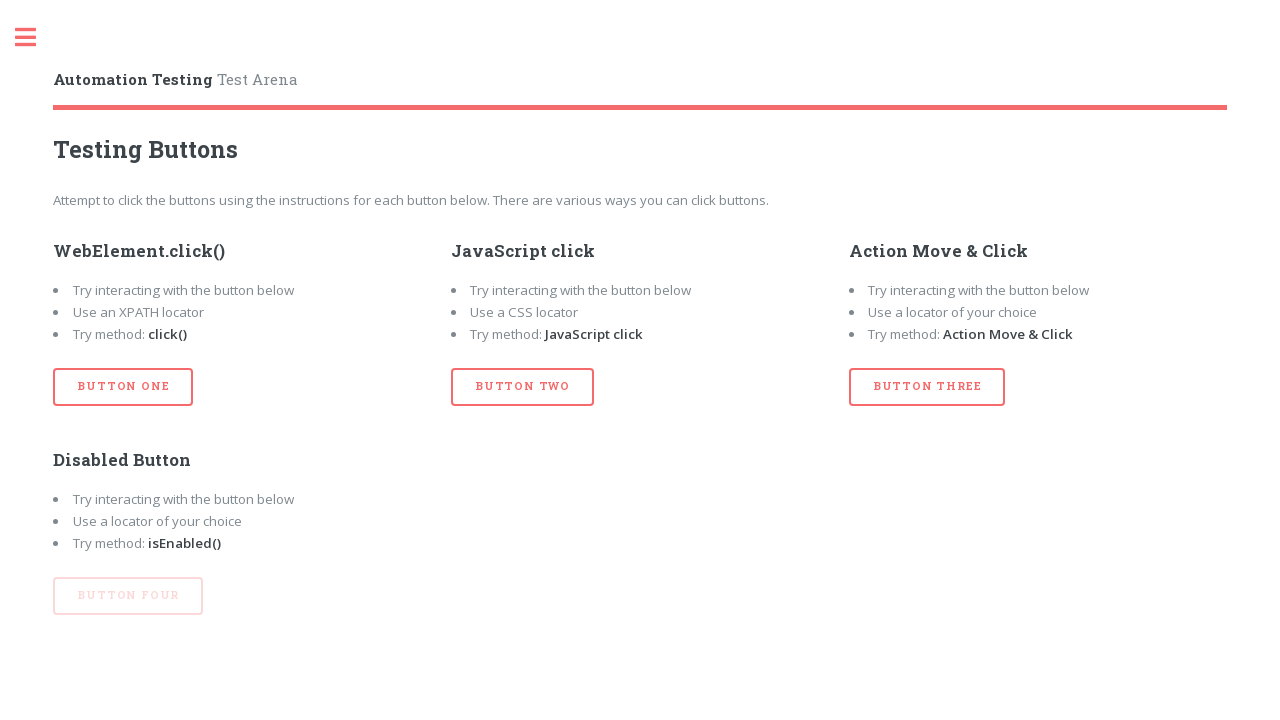

Located button three element
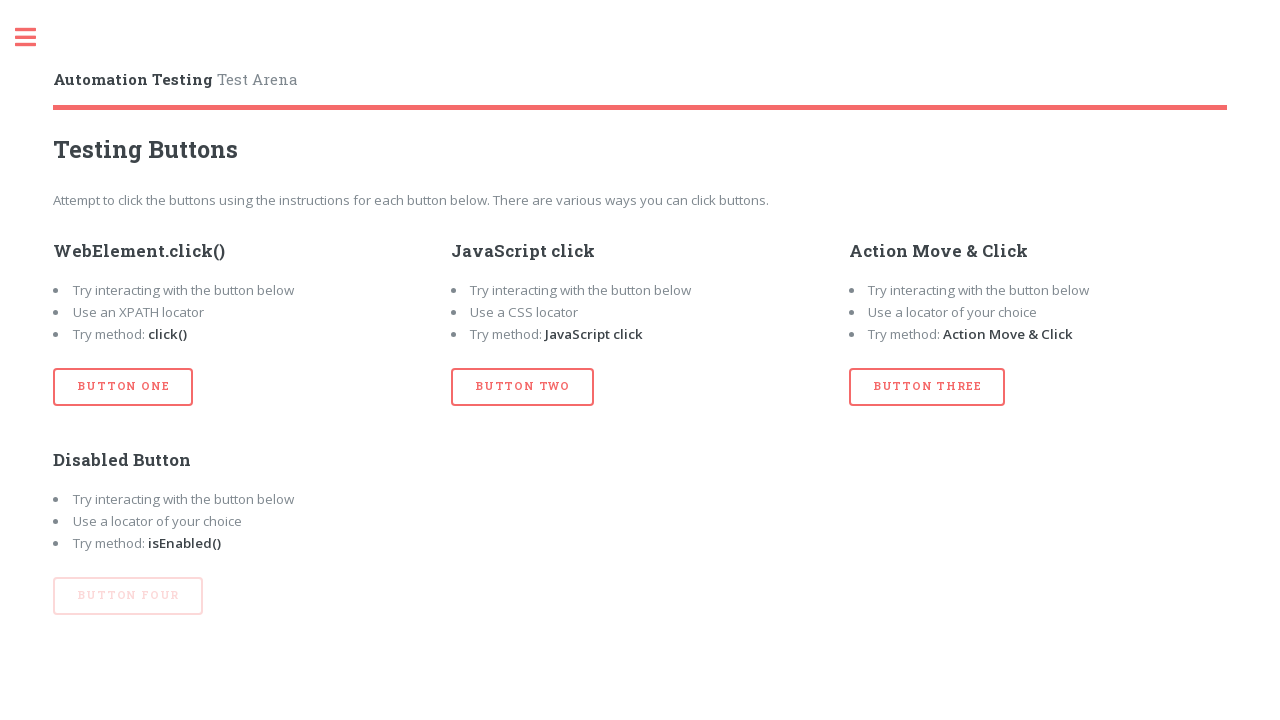

Checked if button three is enabled
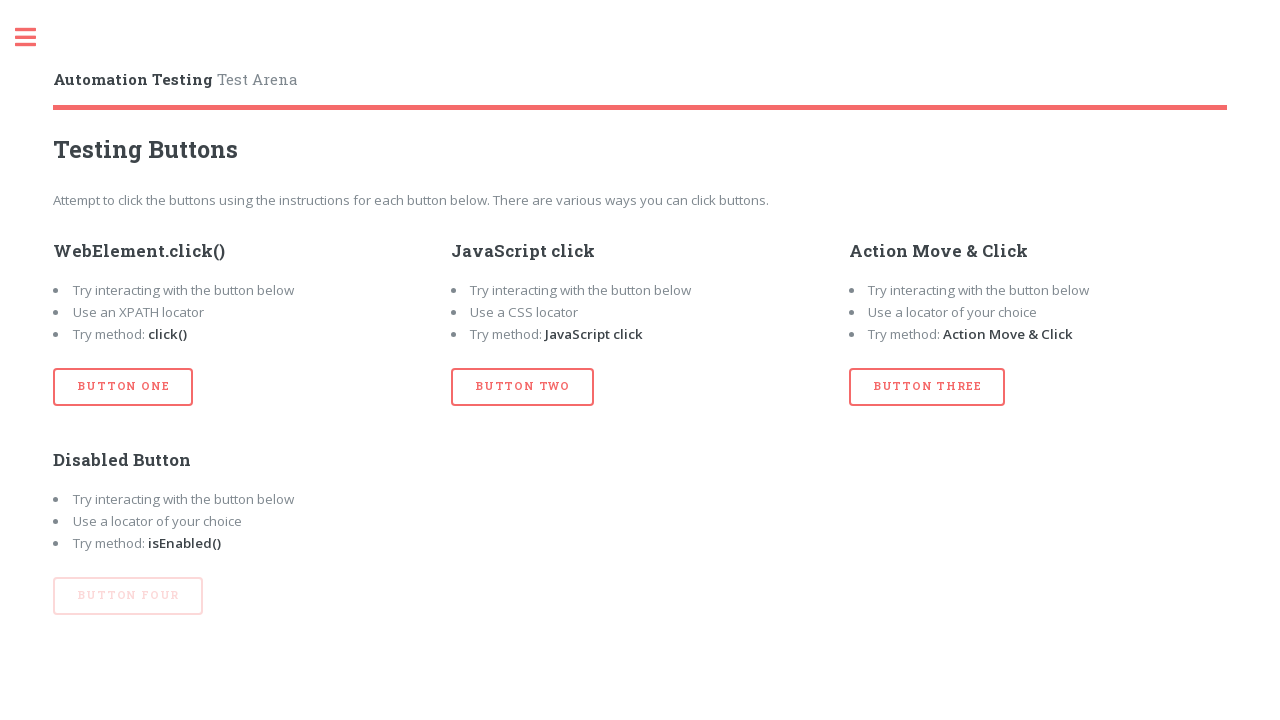

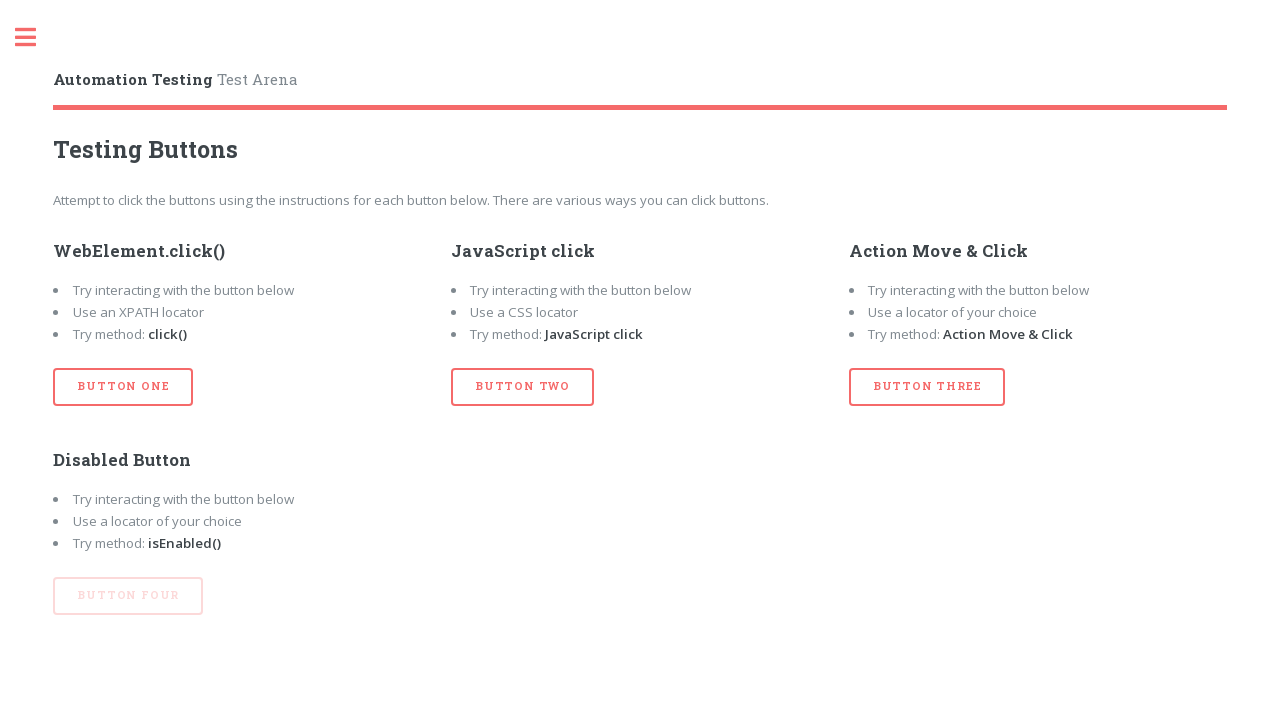